Tests dynamic content loading by clicking a Start button and verifying that "Hello World!" text appears after loading completes

Starting URL: https://the-internet.herokuapp.com/dynamic_loading/1

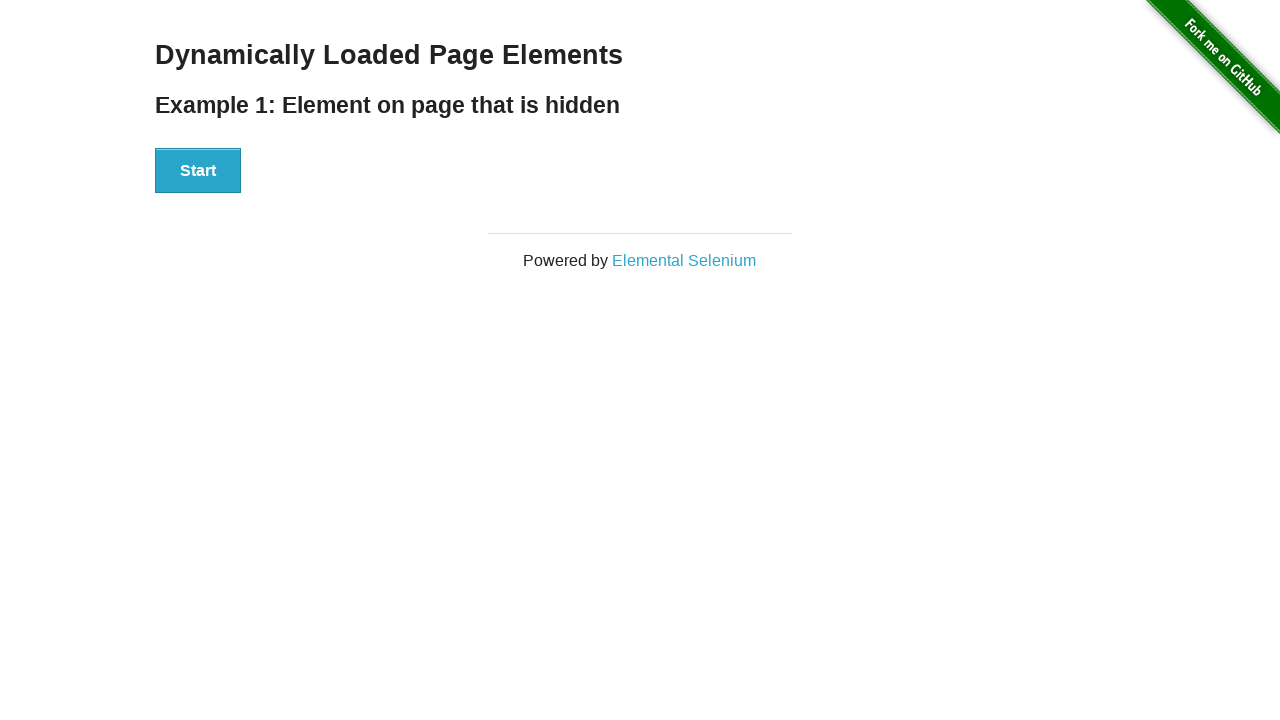

Clicked the Start button to trigger dynamic content loading at (198, 171) on xpath=//button[text()='Start']
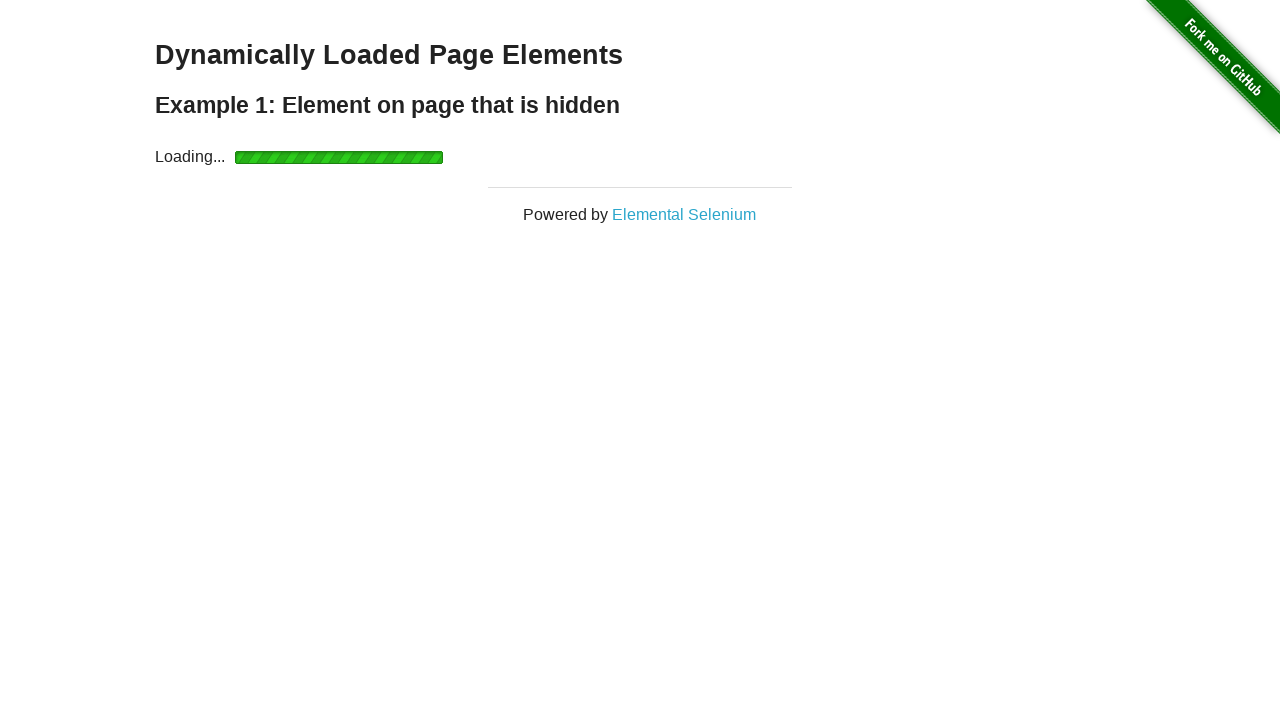

Waited for 'Hello World!' text to become visible
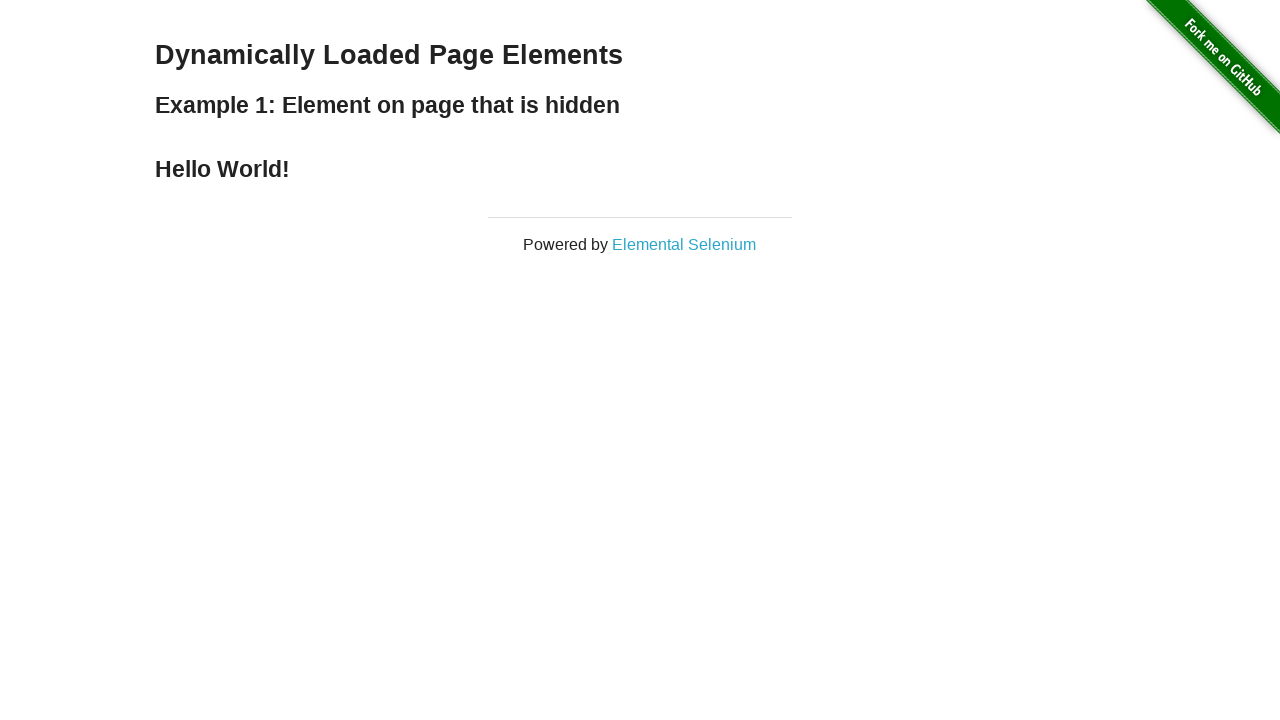

Retrieved the text content of 'Hello World!' element
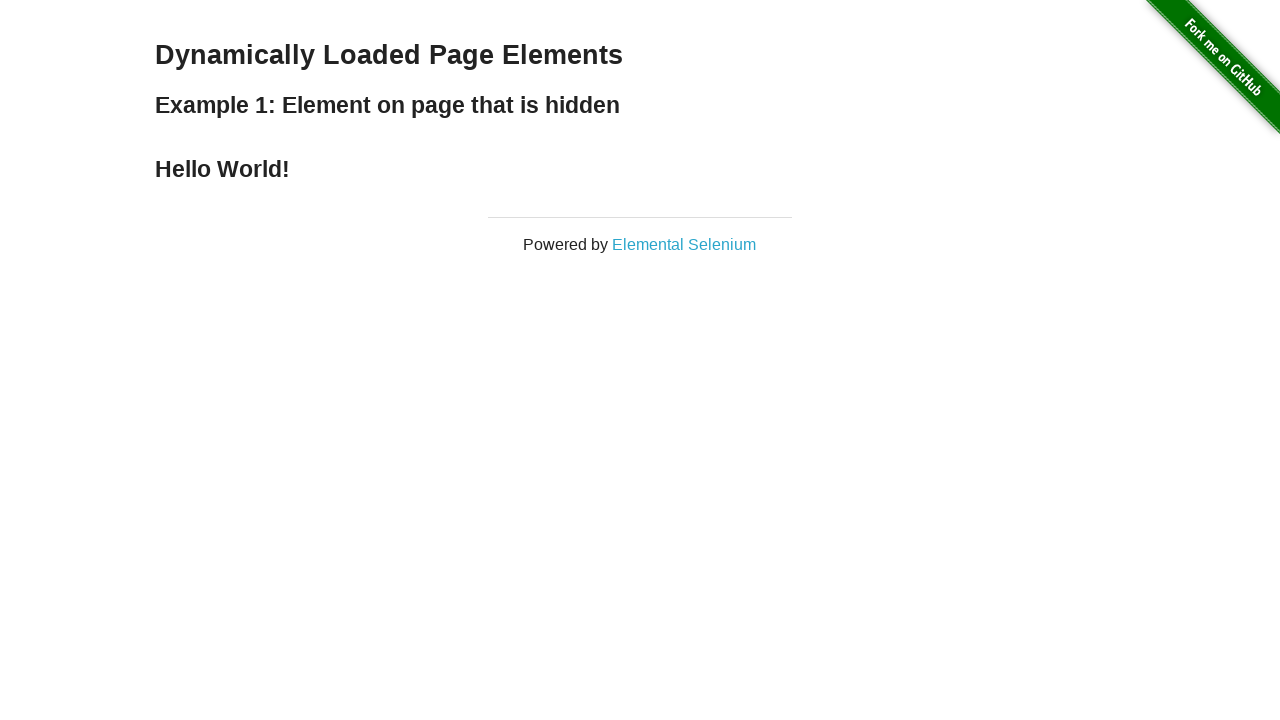

Verified that 'Hello World!' text is present and correct
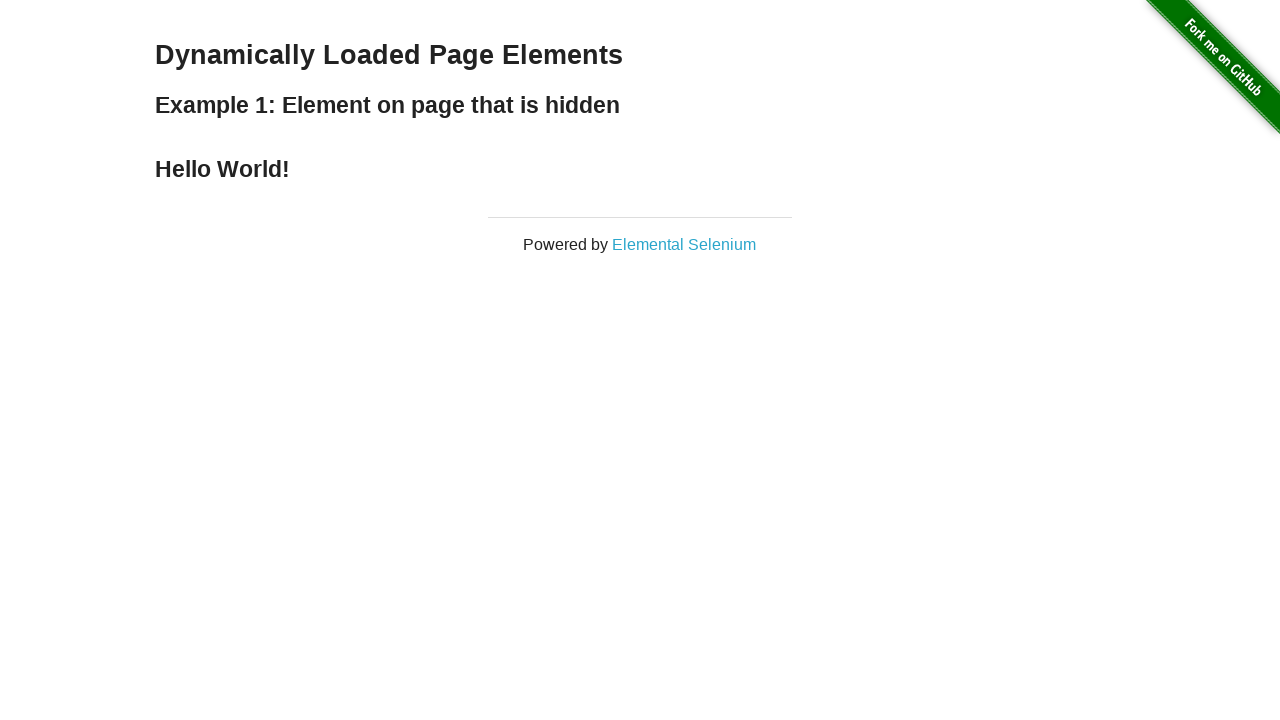

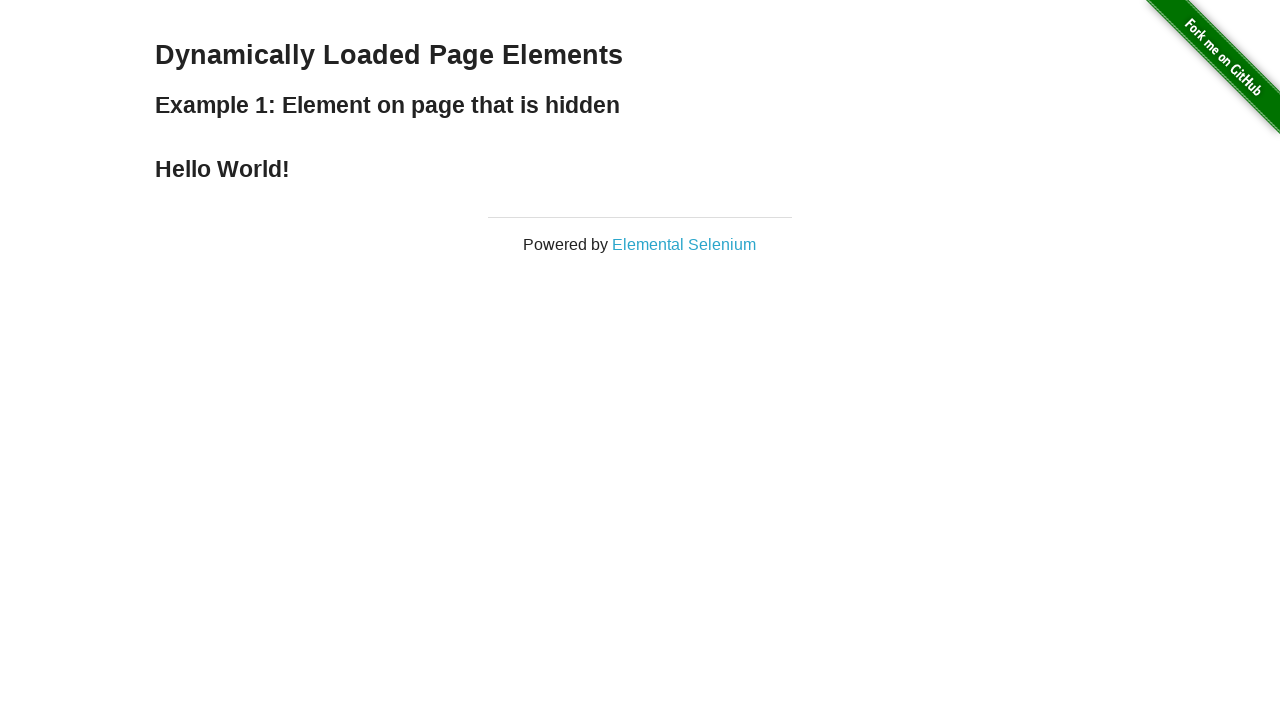